Tests Hacker News search with special characters "?*^^%" to verify handling of queries that return no results

Starting URL: https://news.ycombinator.com

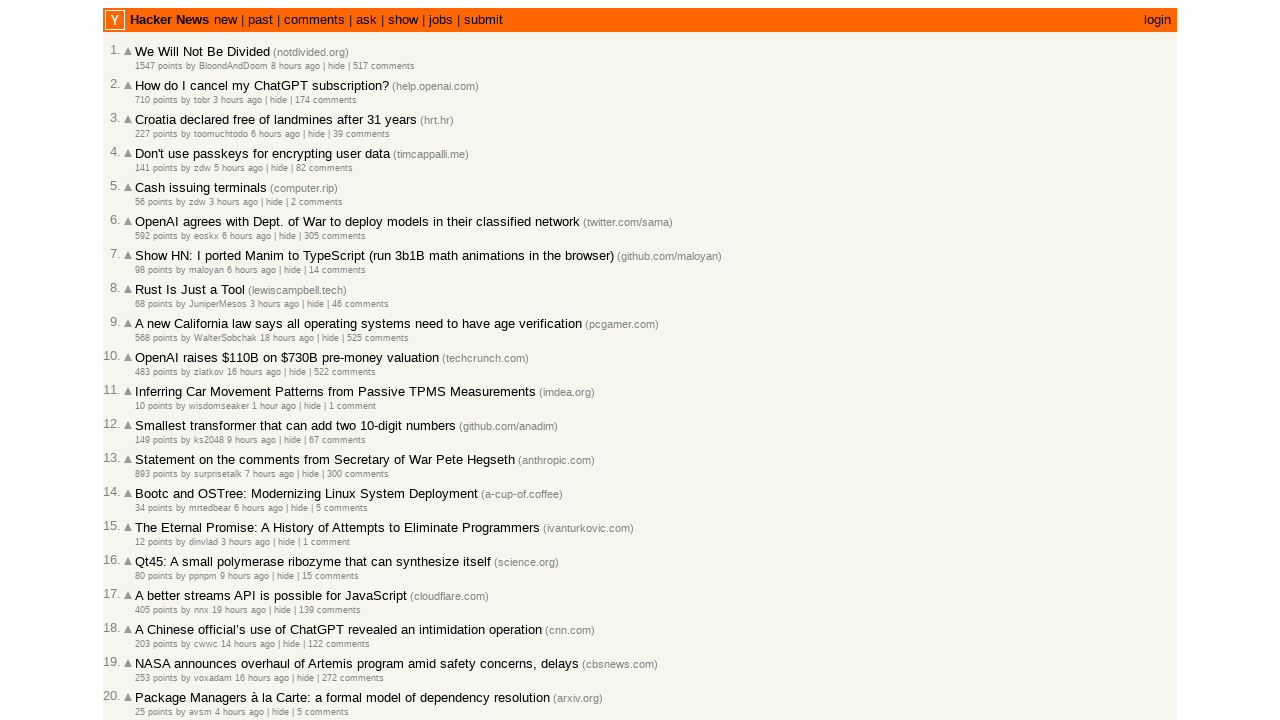

Filled search box with special characters '?*^^%' on input[name='q']
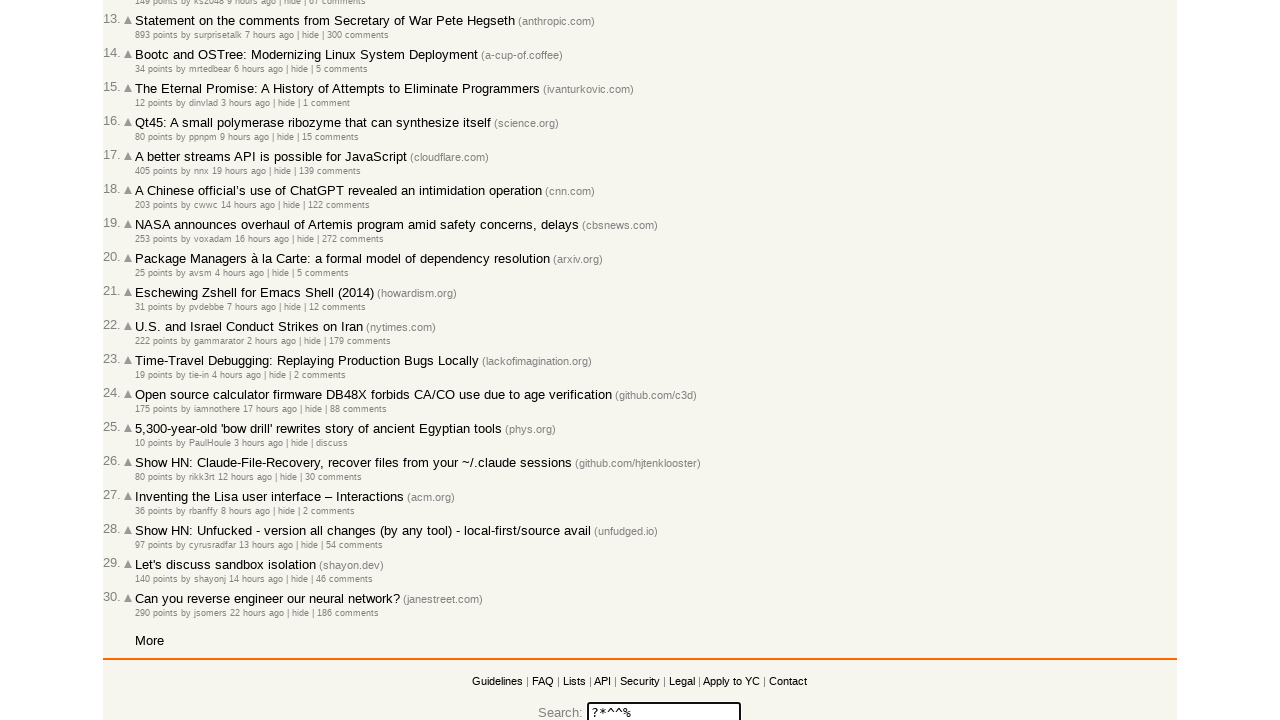

Pressed Enter to submit search query on input[name='q']
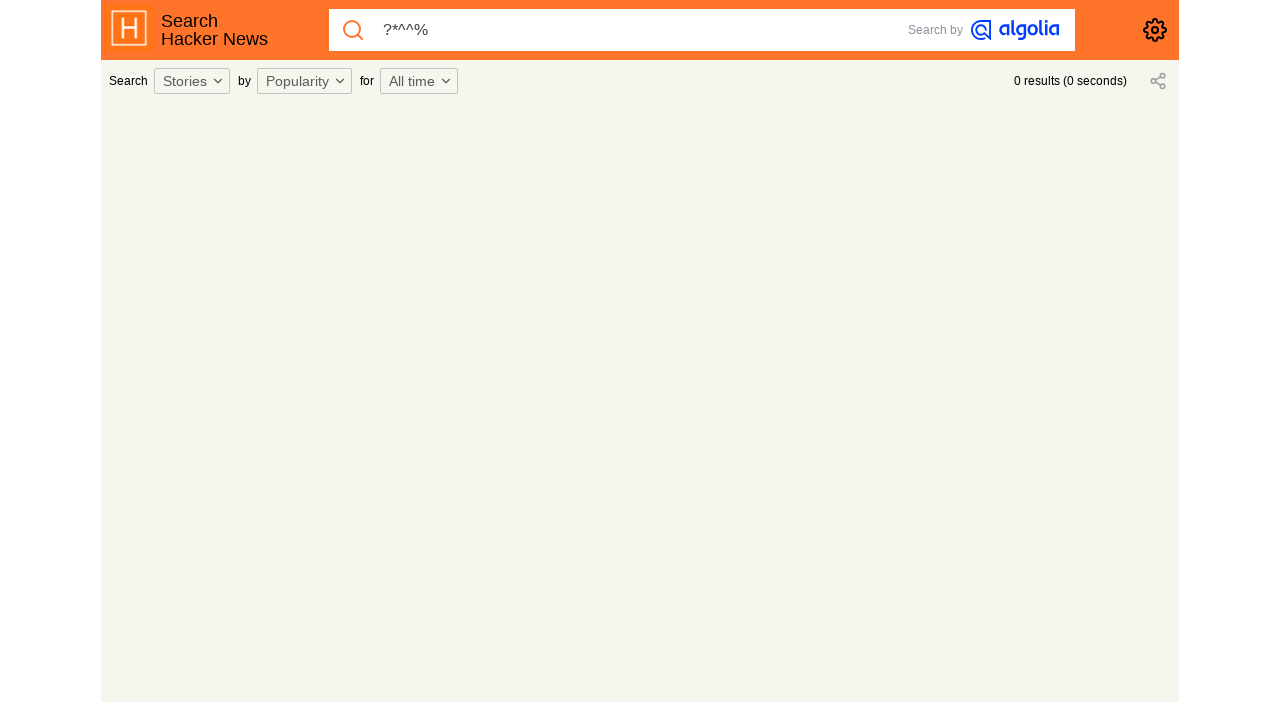

Waited for page to reach networkidle state after search submission
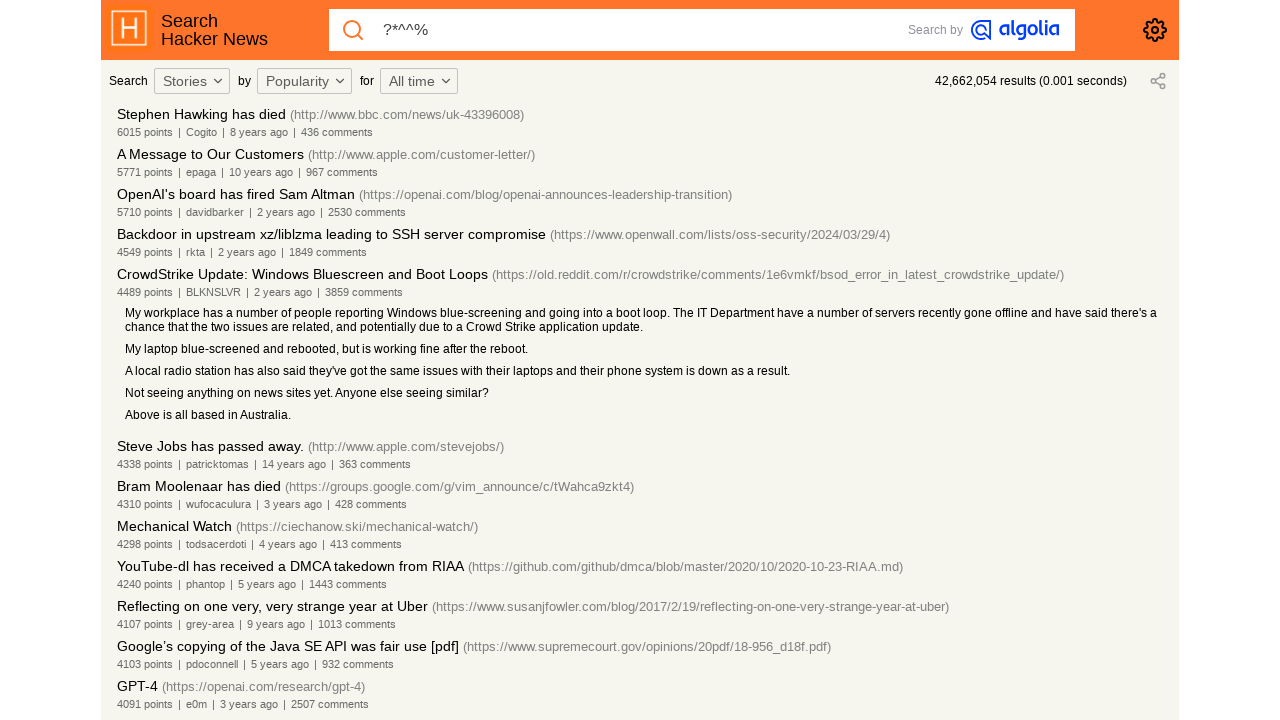

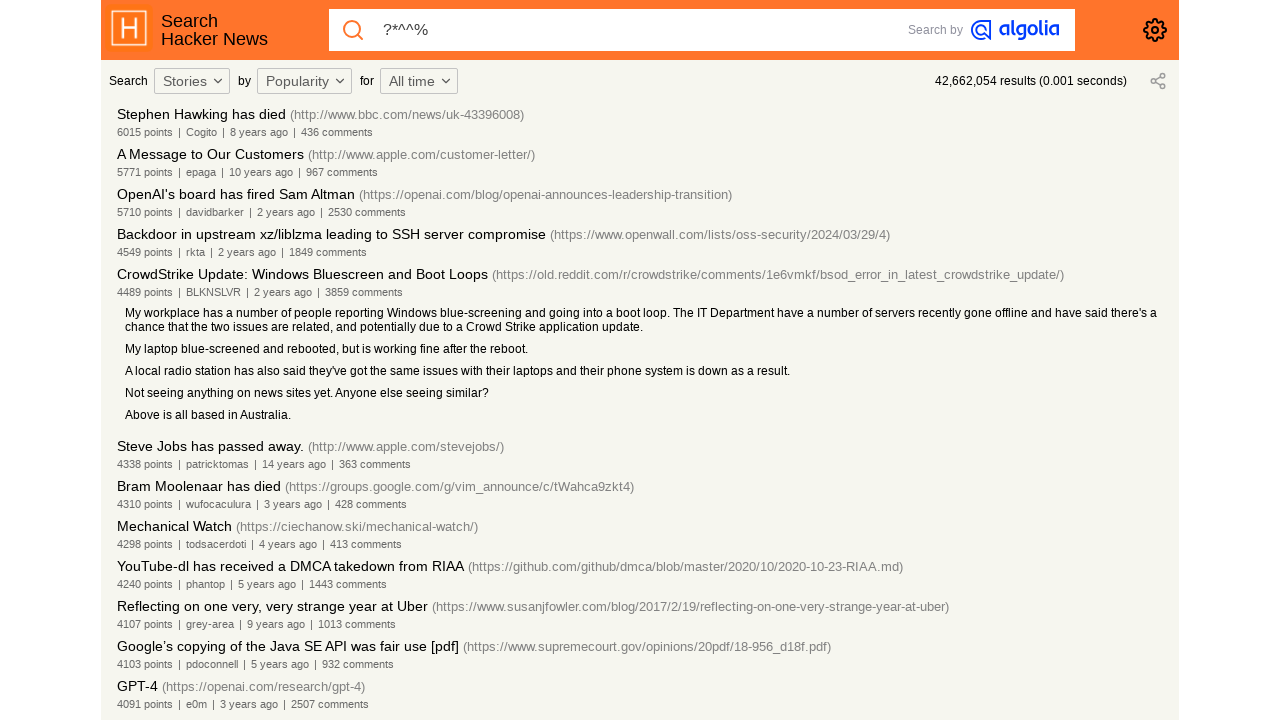